Tests the search functionality on Python.org by entering "pycon" in the search box and submitting the search form

Starting URL: https://www.python.org

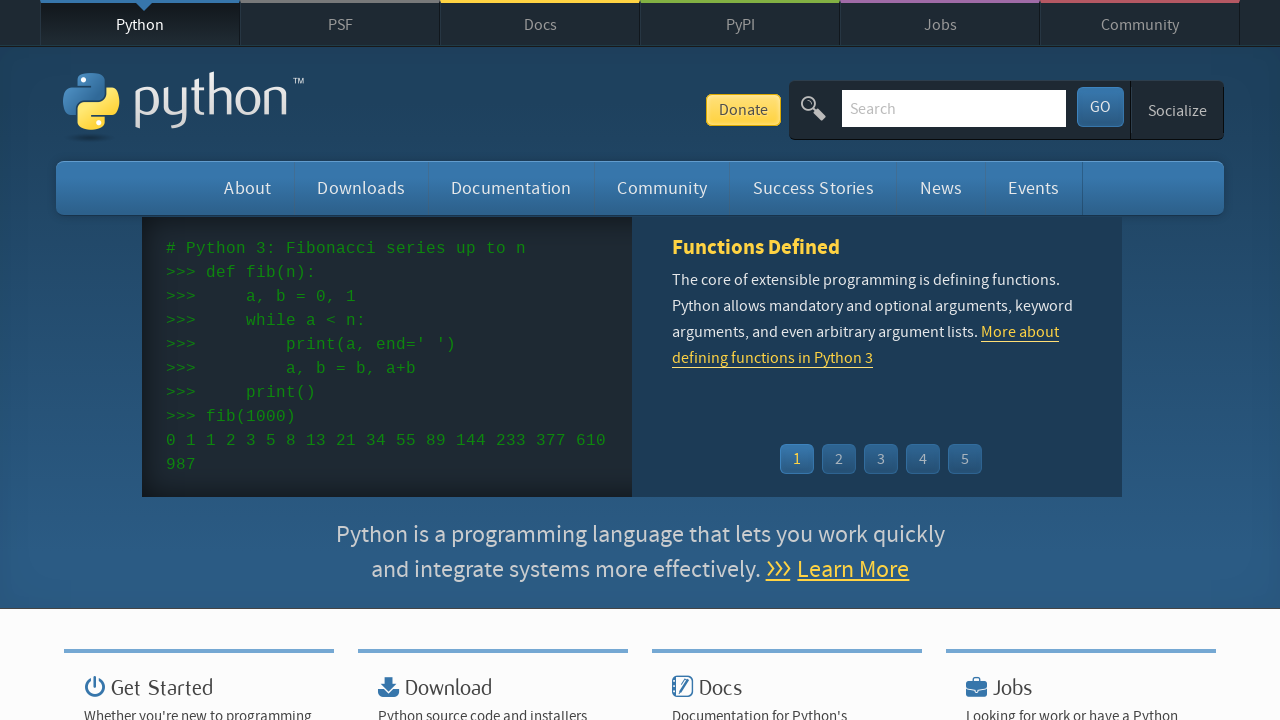

Filled search box with 'pycon' on input[name='q']
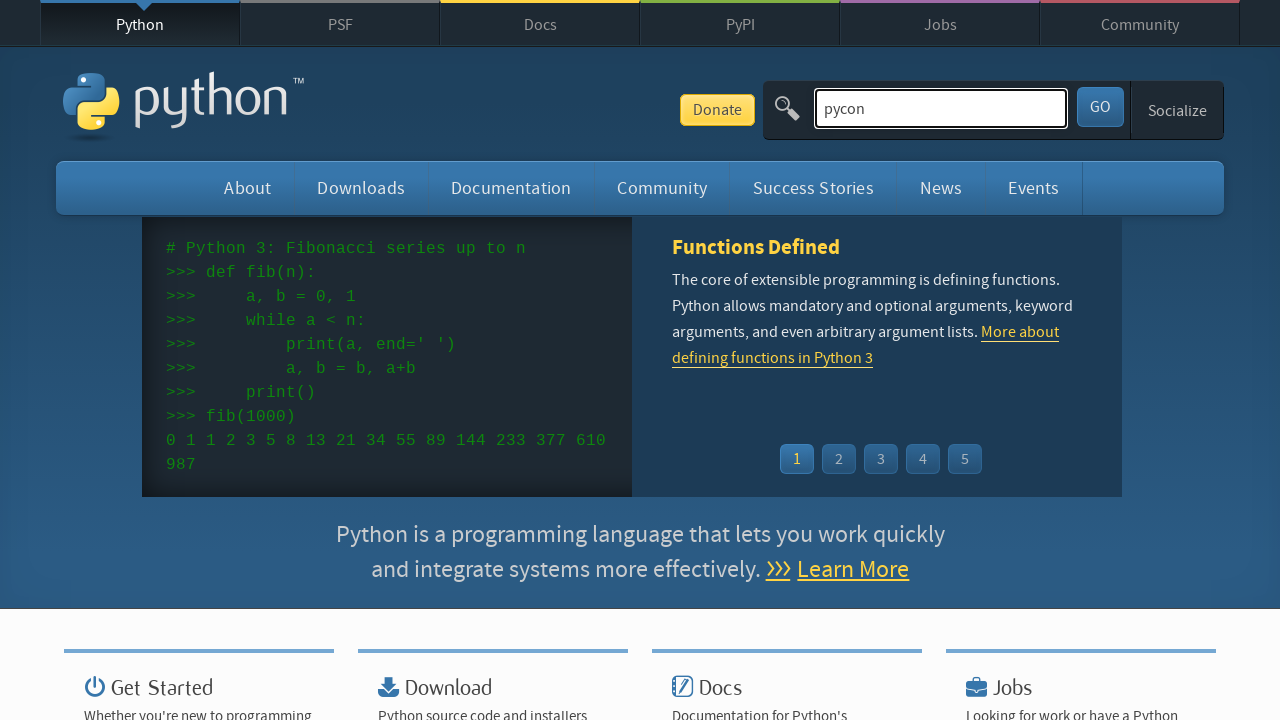

Pressed Enter to submit the search form on input[name='q']
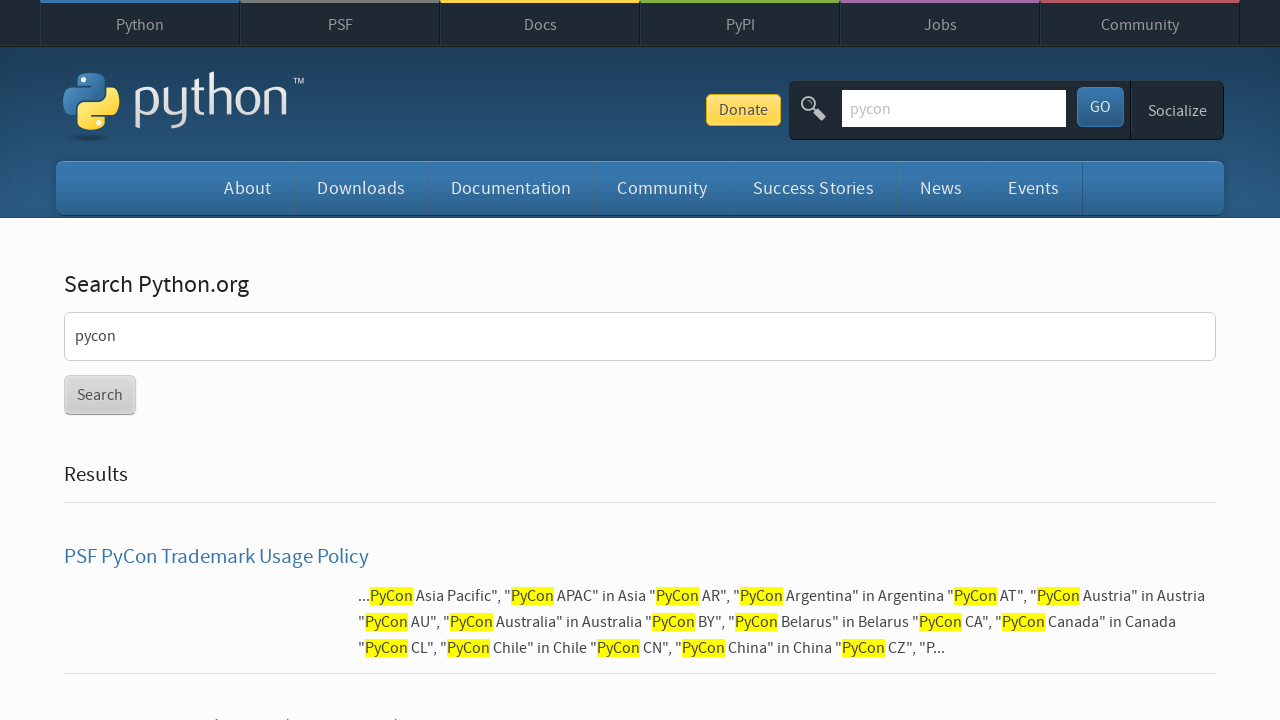

Search results page loaded (networkidle)
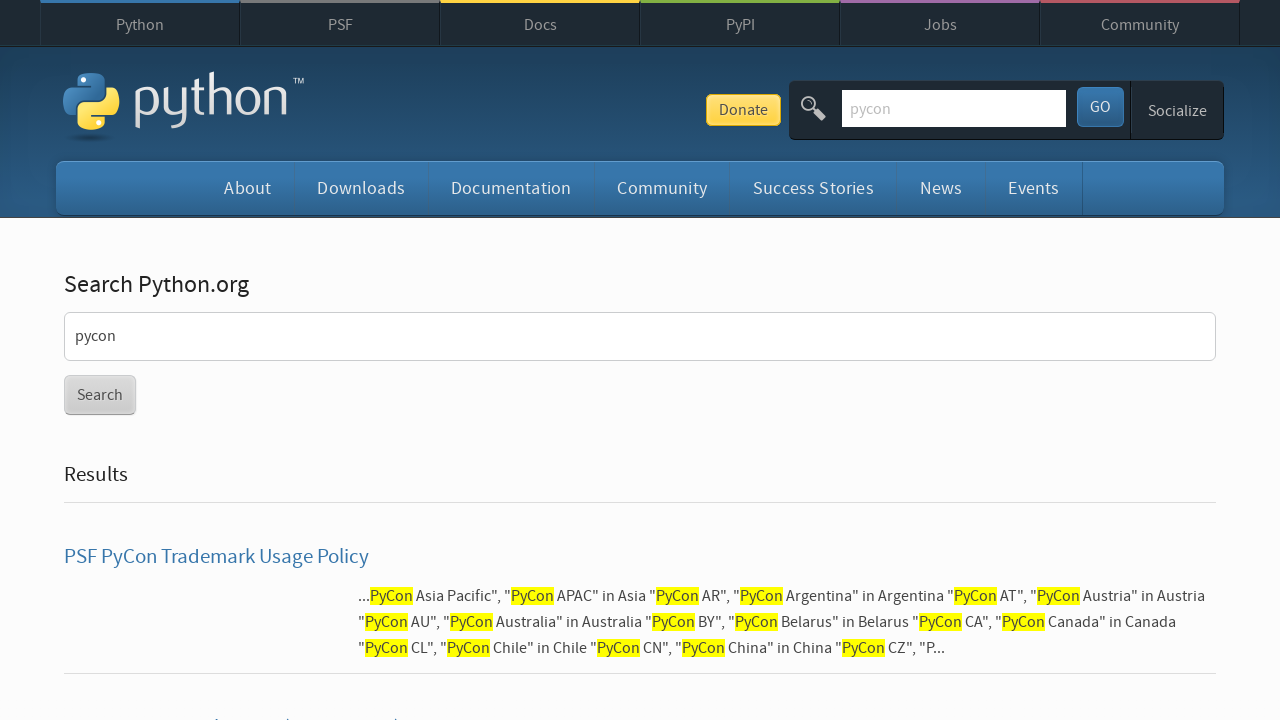

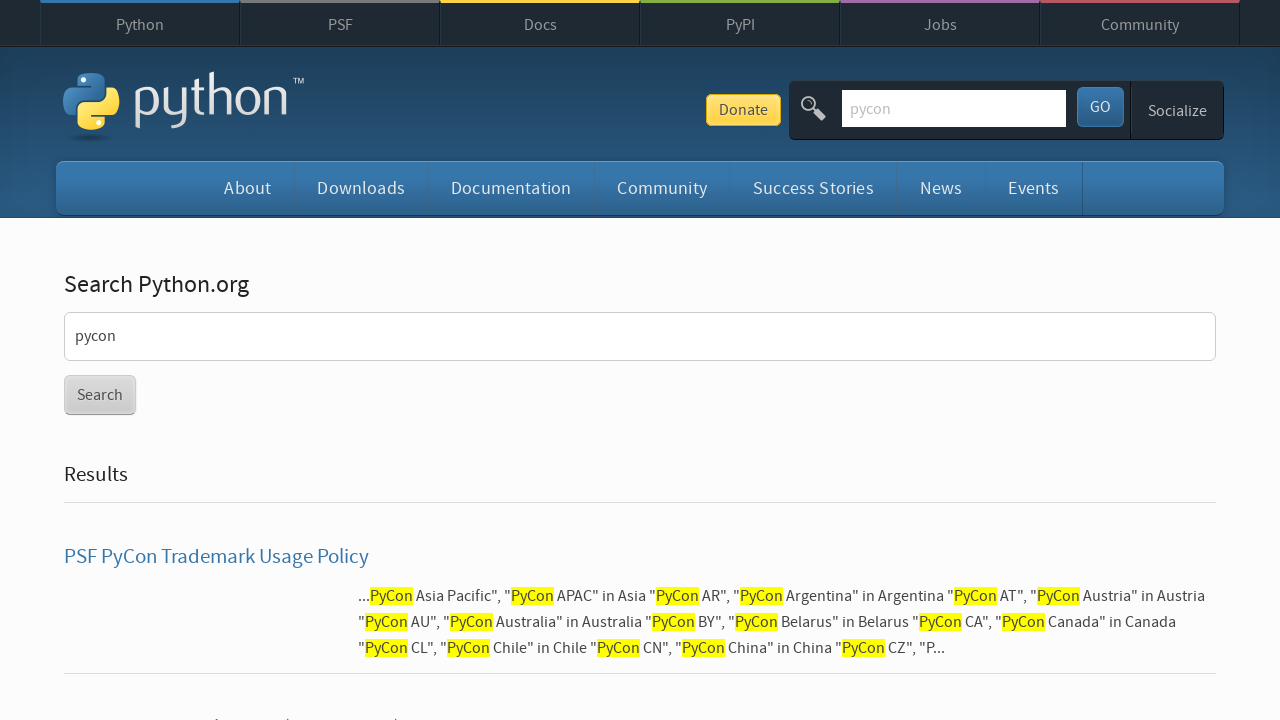